Verifies that the current URL matches the expected automation practice form URL

Starting URL: https://demoqa.com/automation-practice-form

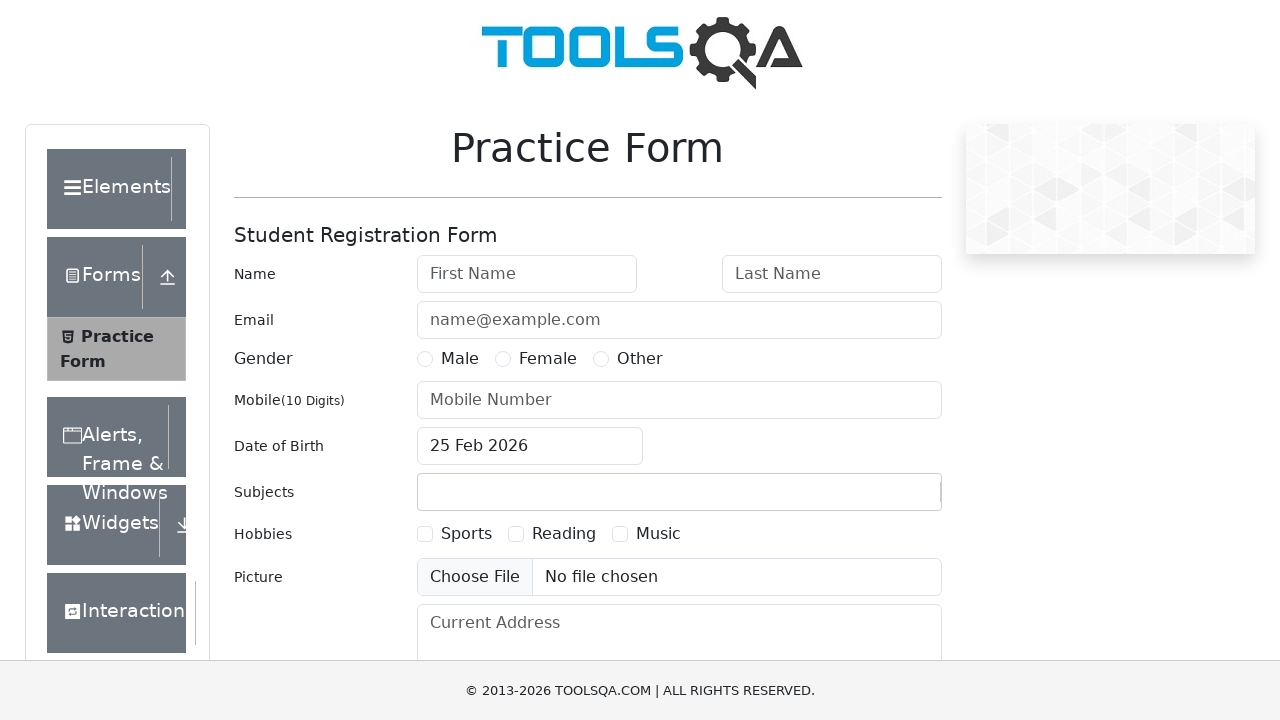

Verified current URL matches the expected automation practice form URL
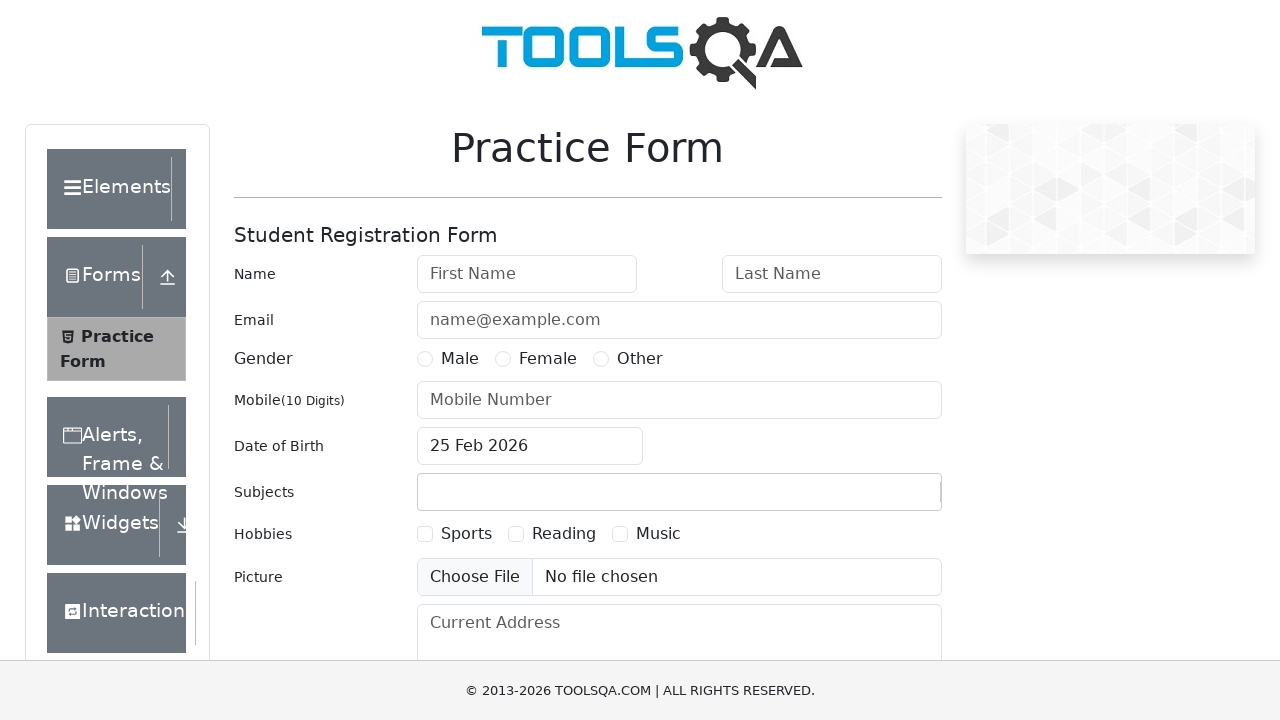

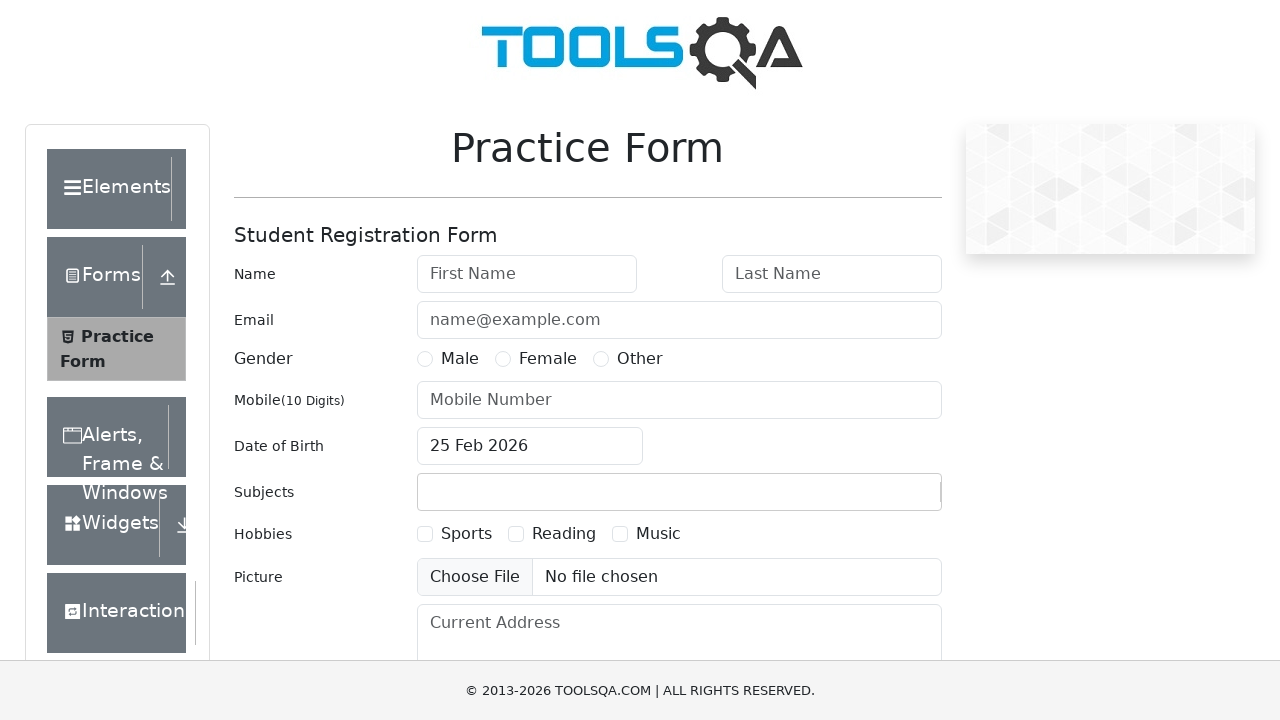